Tests filtering to display only active (incomplete) todo items

Starting URL: https://demo.playwright.dev/todomvc

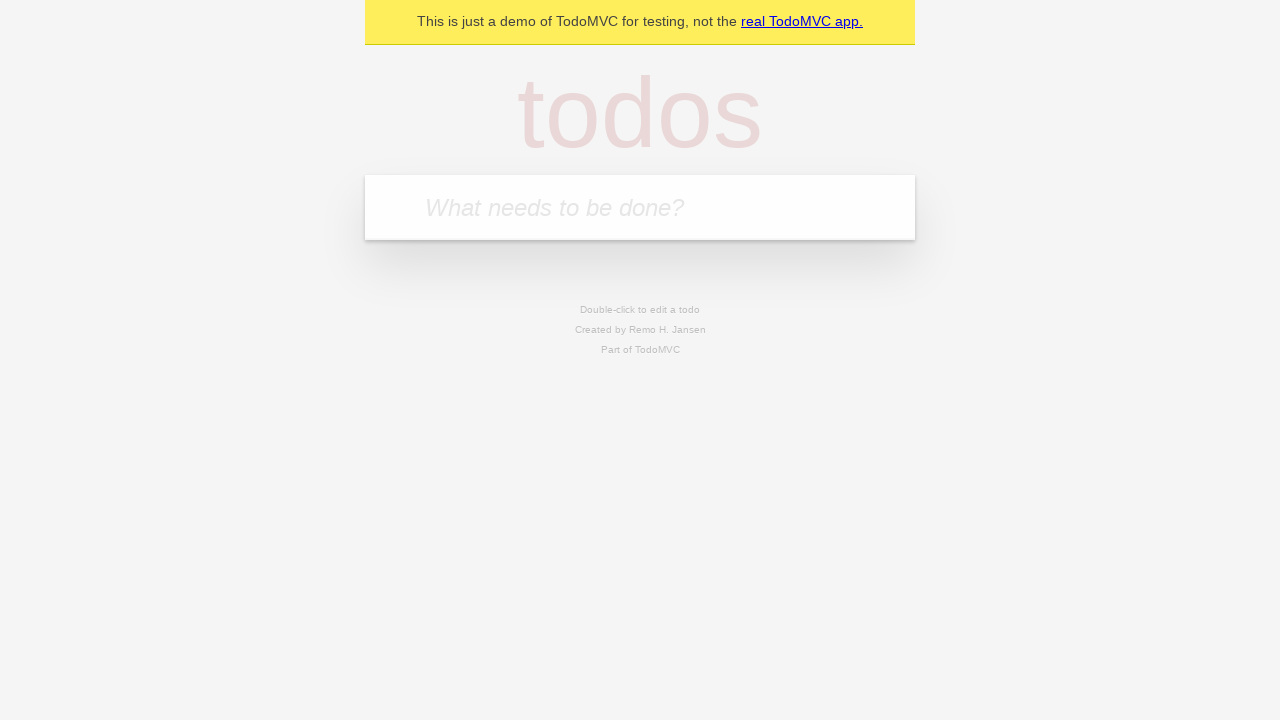

Filled todo input field with 'buy some cheese' on internal:attr=[placeholder="What needs to be done?"i]
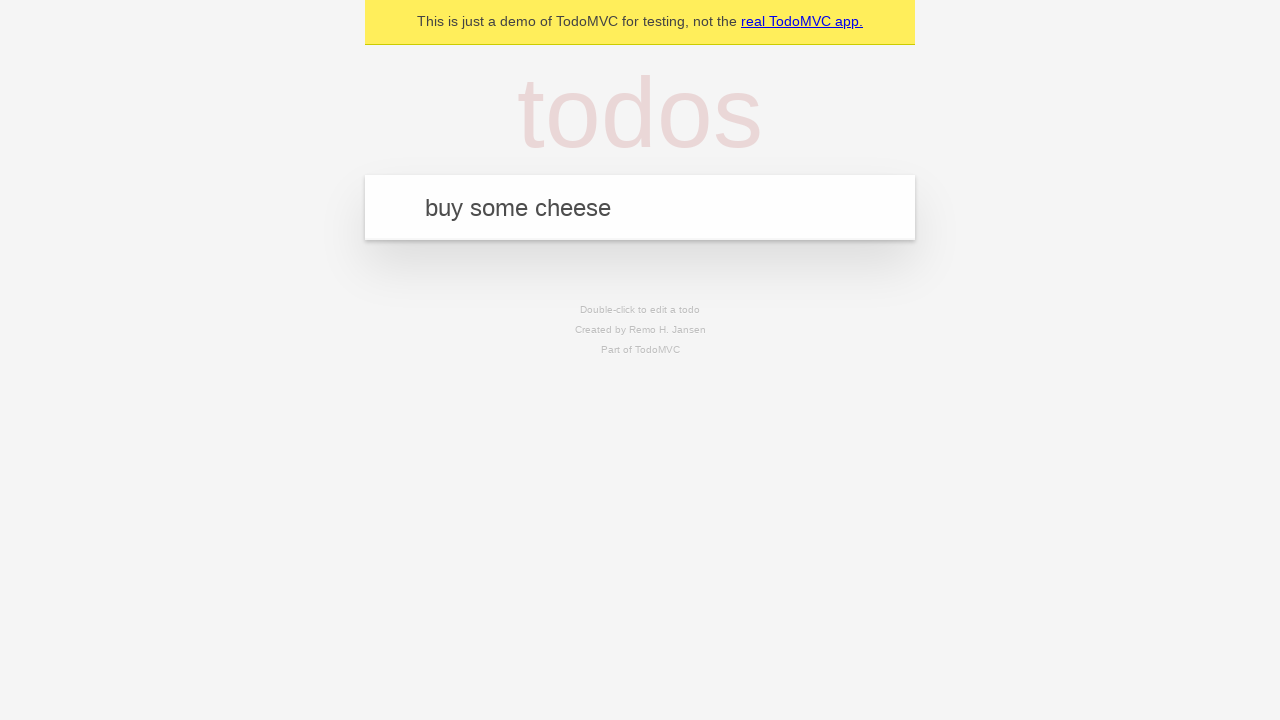

Pressed Enter to create todo 'buy some cheese' on internal:attr=[placeholder="What needs to be done?"i]
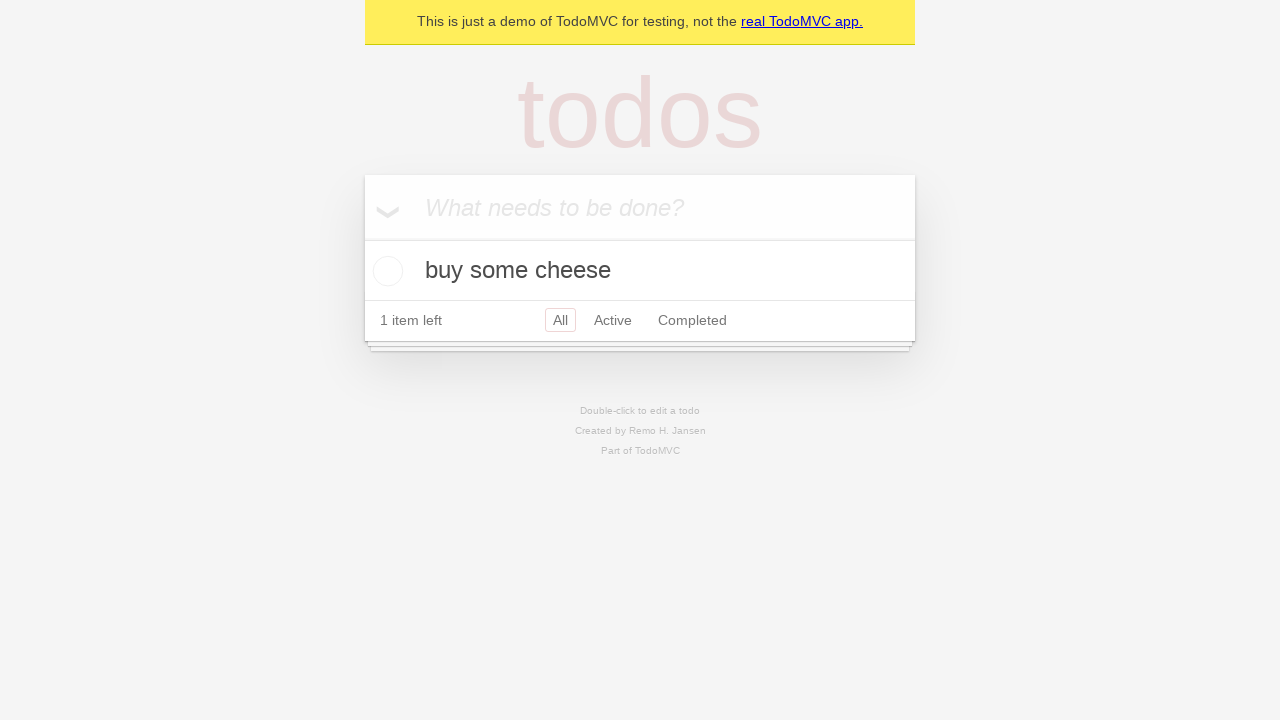

Filled todo input field with 'feed the cat' on internal:attr=[placeholder="What needs to be done?"i]
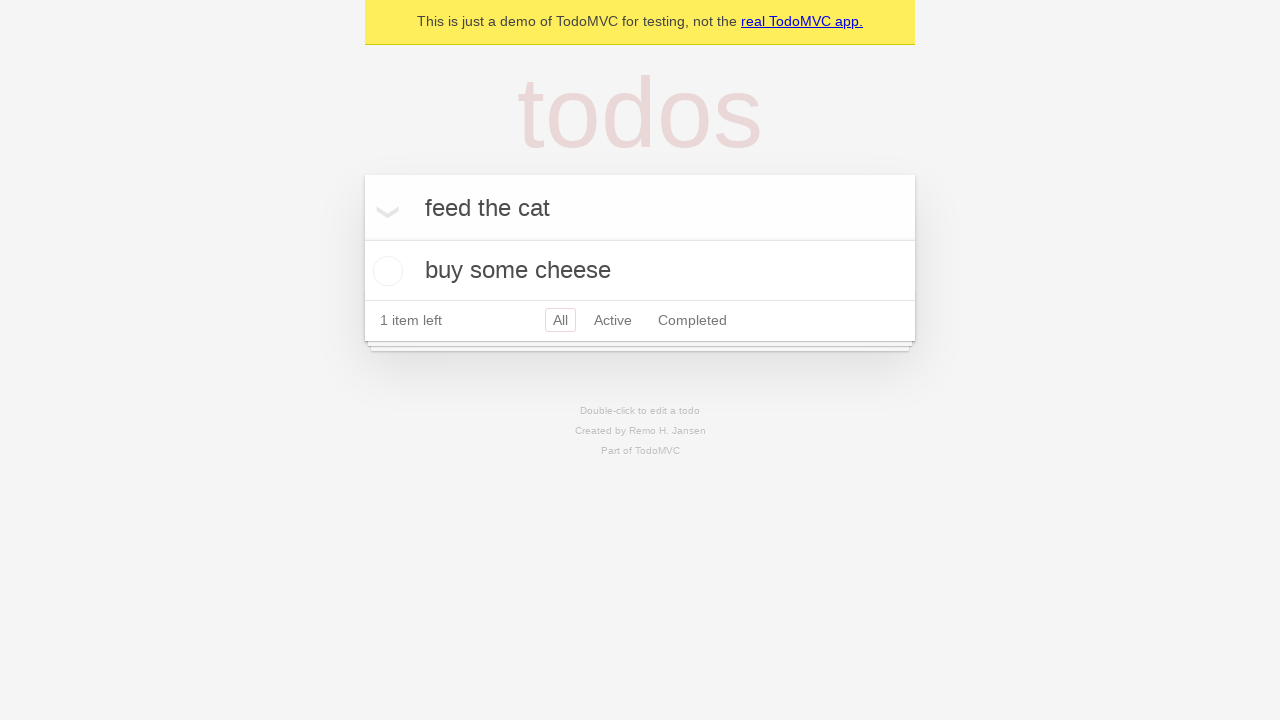

Pressed Enter to create todo 'feed the cat' on internal:attr=[placeholder="What needs to be done?"i]
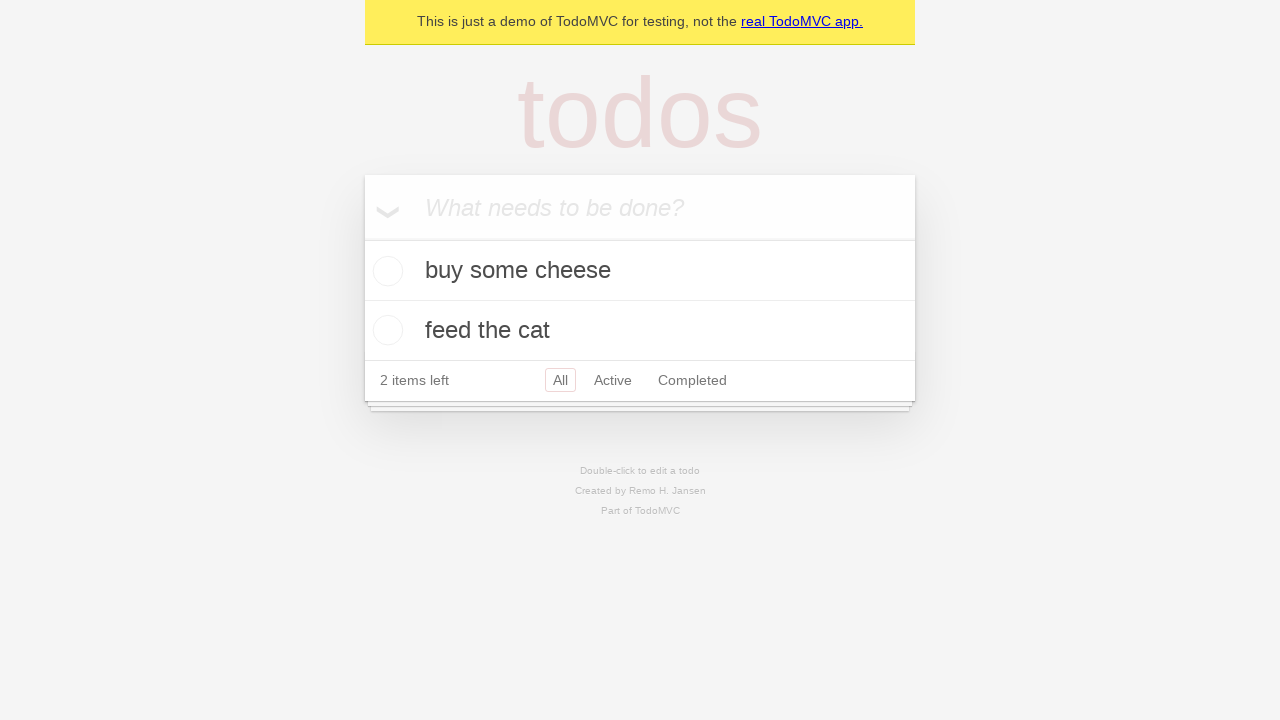

Filled todo input field with 'book a doctors appointment' on internal:attr=[placeholder="What needs to be done?"i]
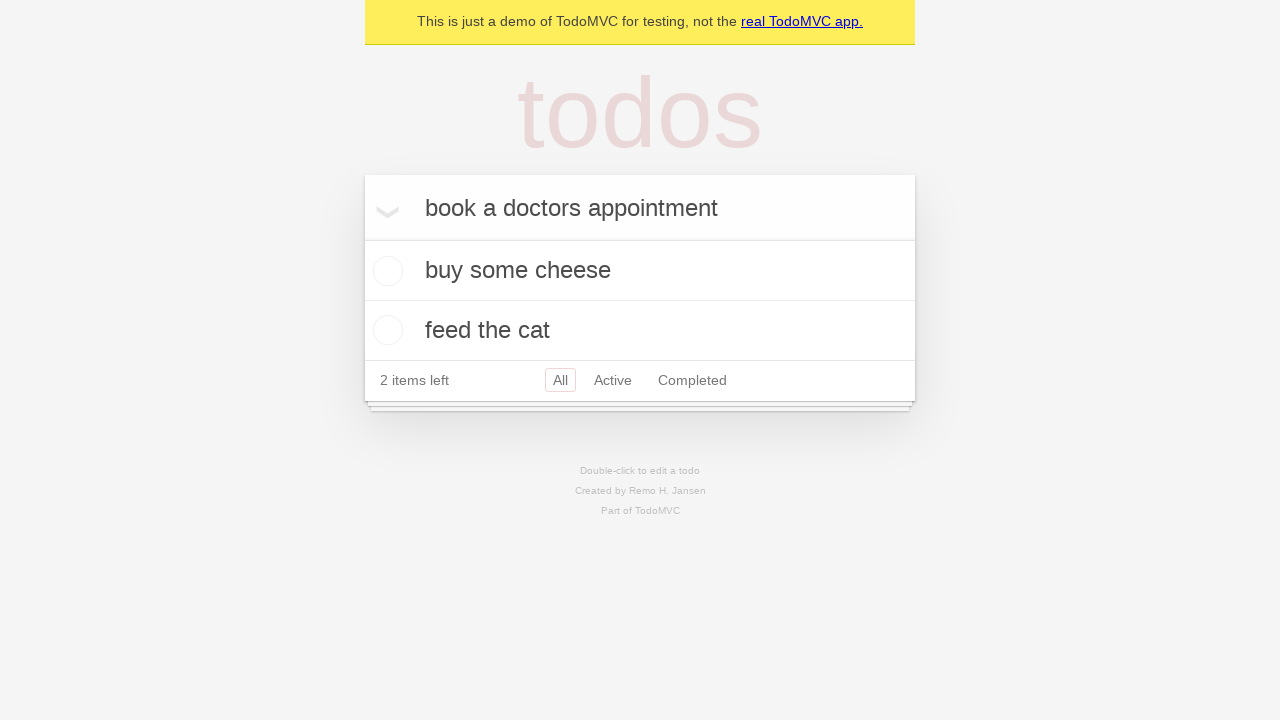

Pressed Enter to create todo 'book a doctors appointment' on internal:attr=[placeholder="What needs to be done?"i]
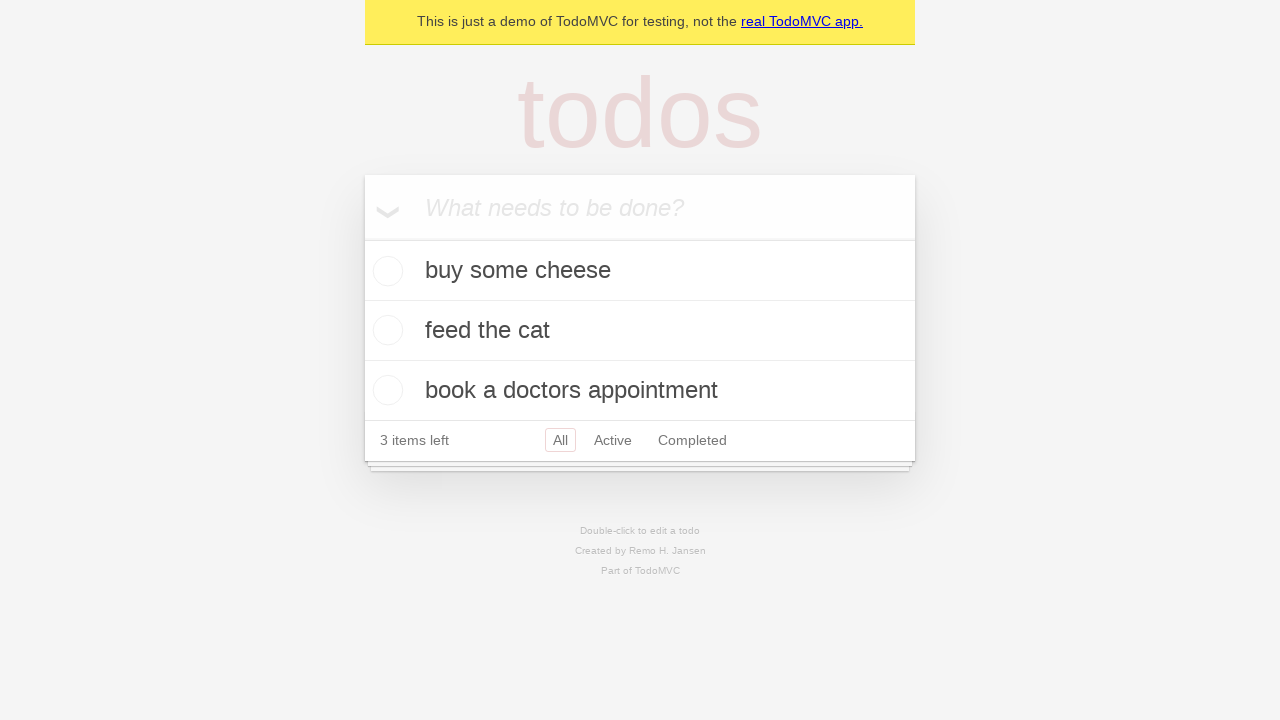

Waited for all 3 todos to be created
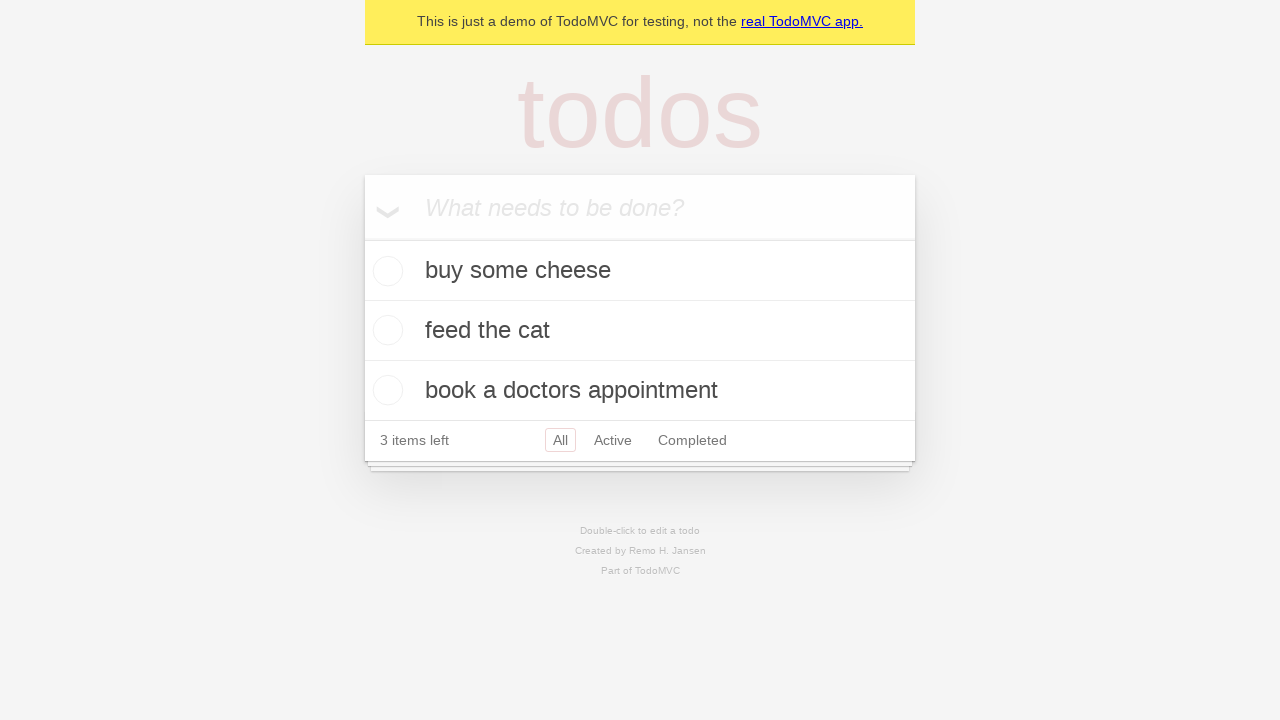

Checked the second todo item as complete at (385, 330) on internal:testid=[data-testid="todo-item"s] >> nth=1 >> internal:role=checkbox
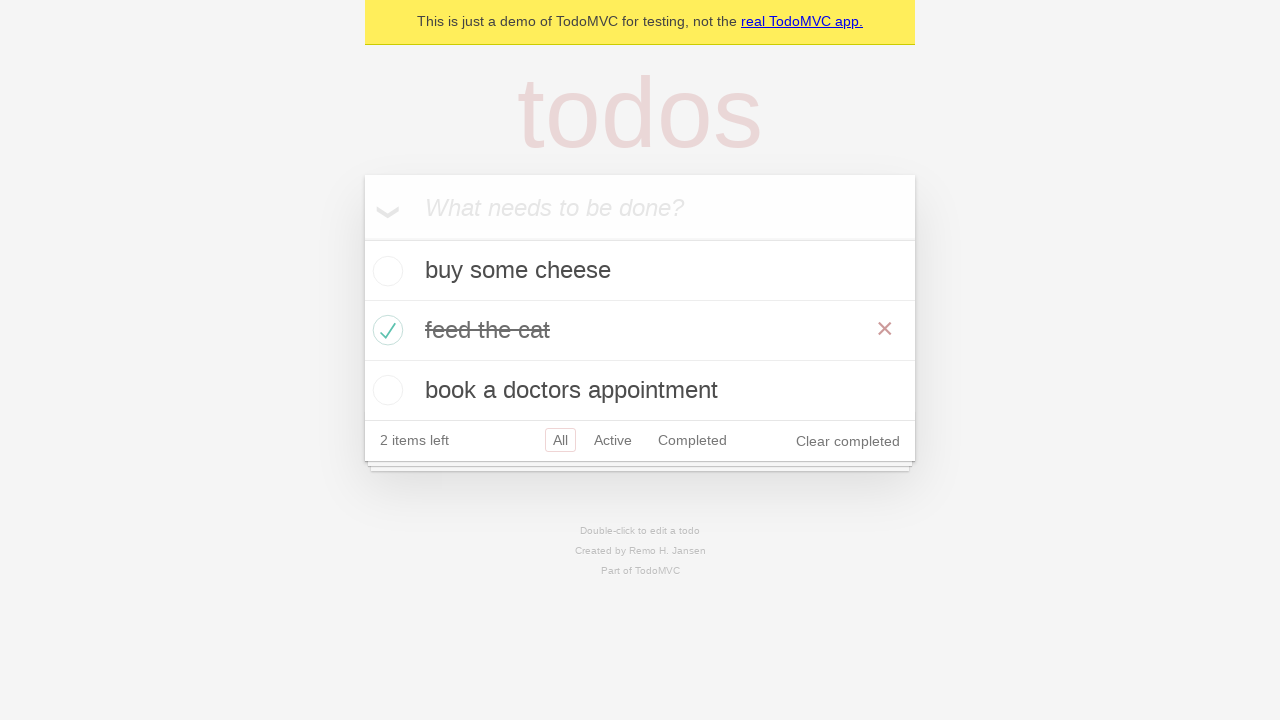

Clicked the Active filter to display only incomplete items at (613, 440) on internal:role=link[name="Active"i]
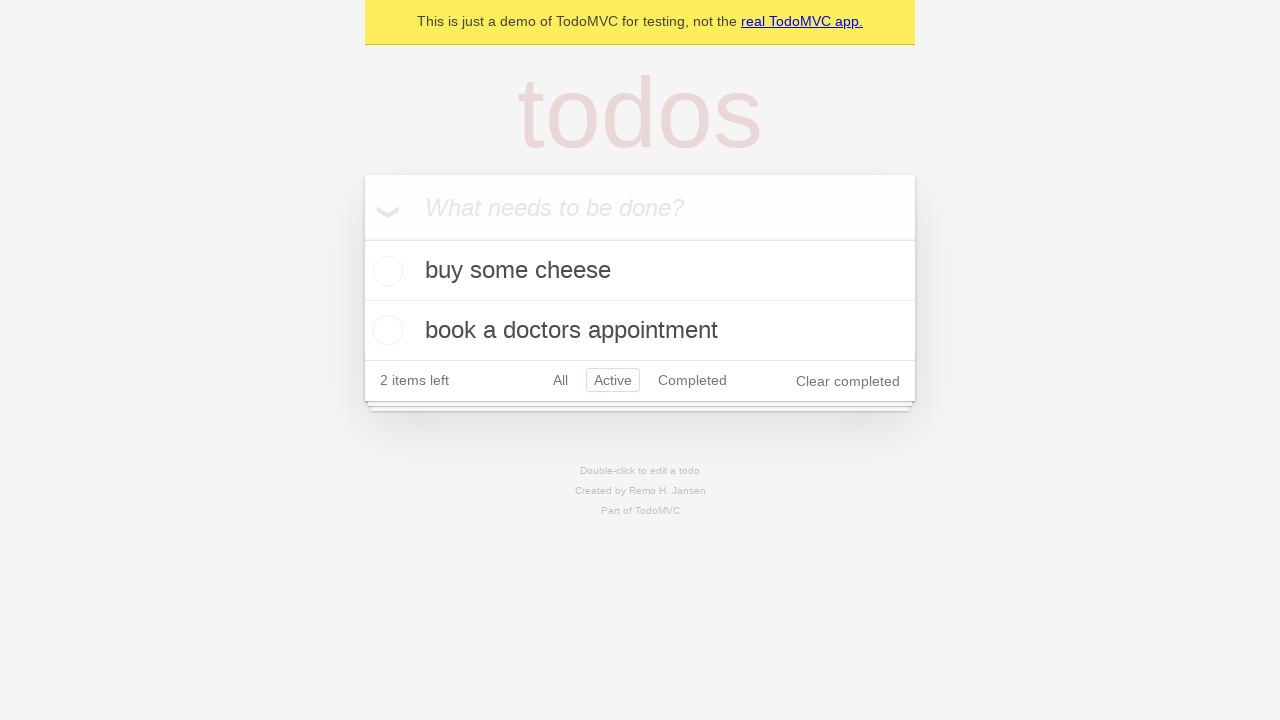

Waited for Active filter to display 2 remaining incomplete todos
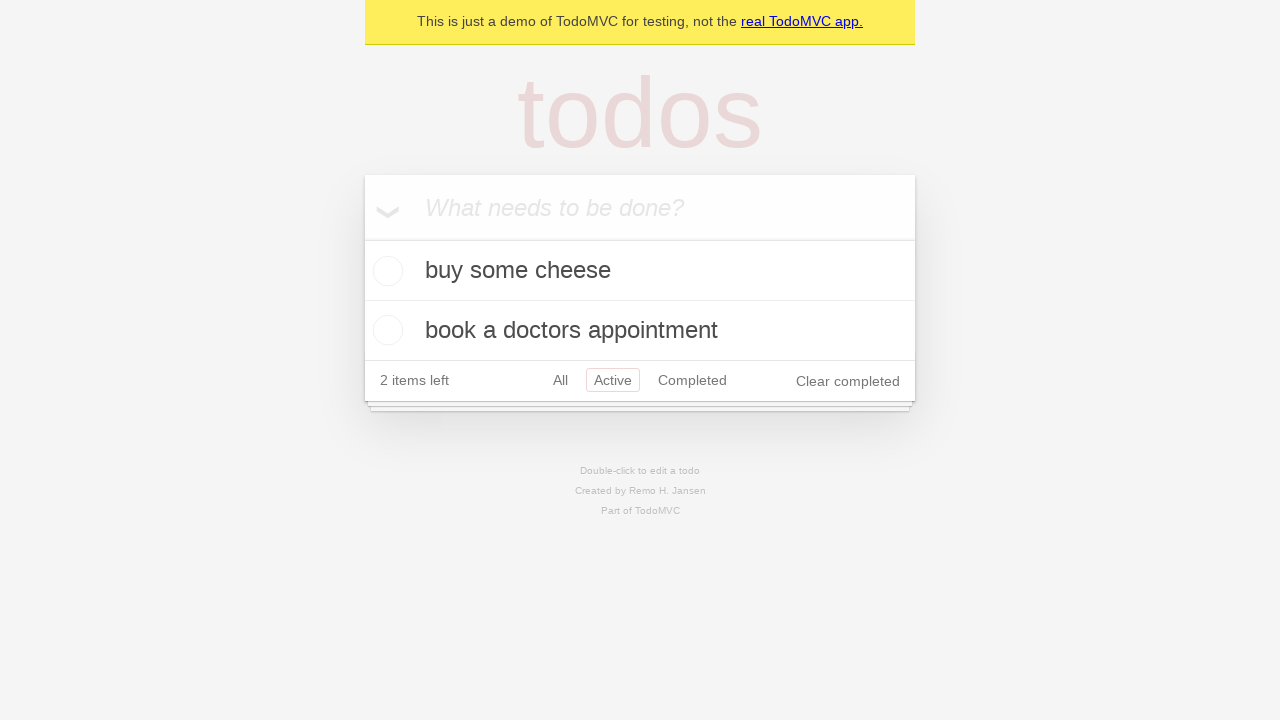

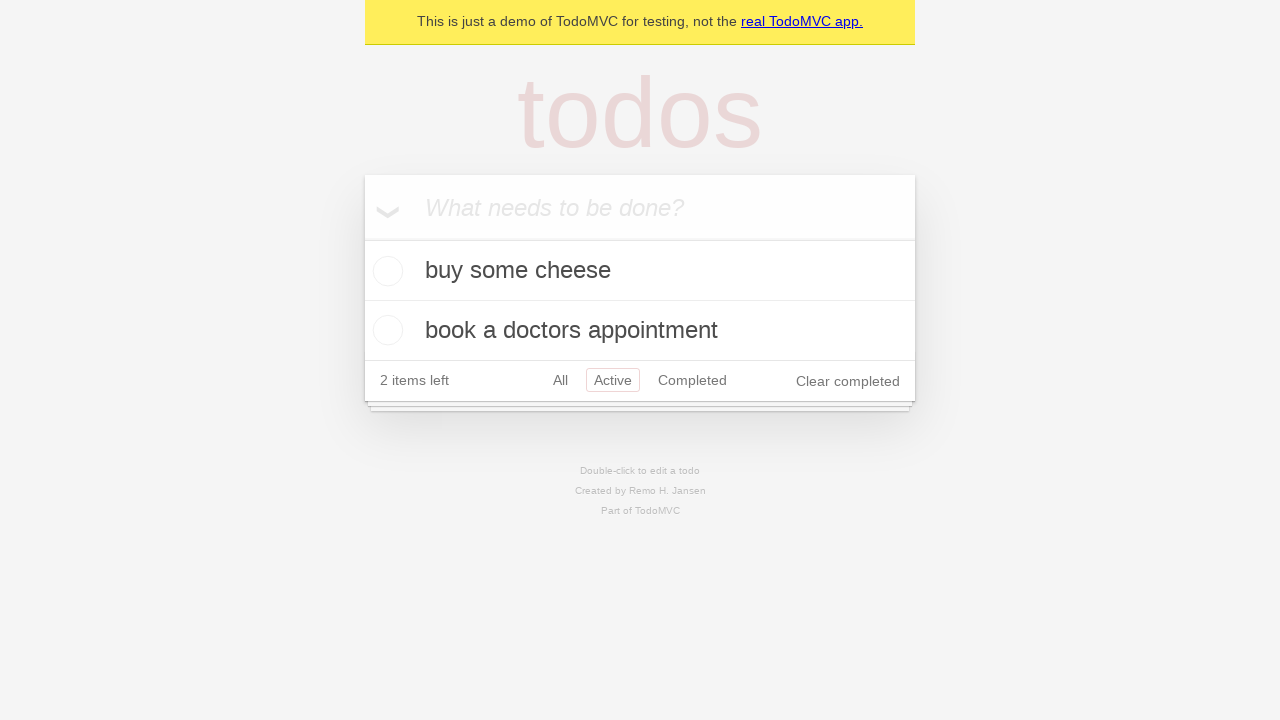